Tests radio button selection functionality by clicking on a radio button element on the automation practice page

Starting URL: https://rahulshettyacademy.com/AutomationPractice/

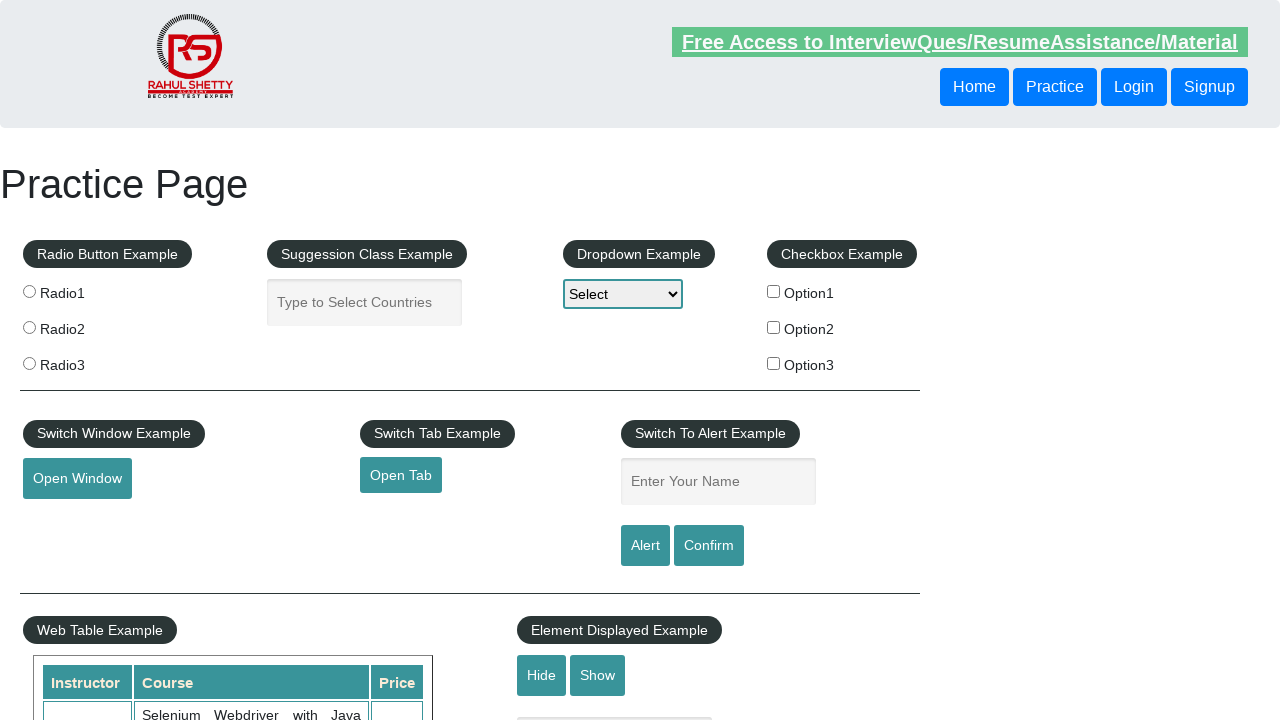

Clicked on the first radio button (radio1) at (29, 291) on input[value='radio1']
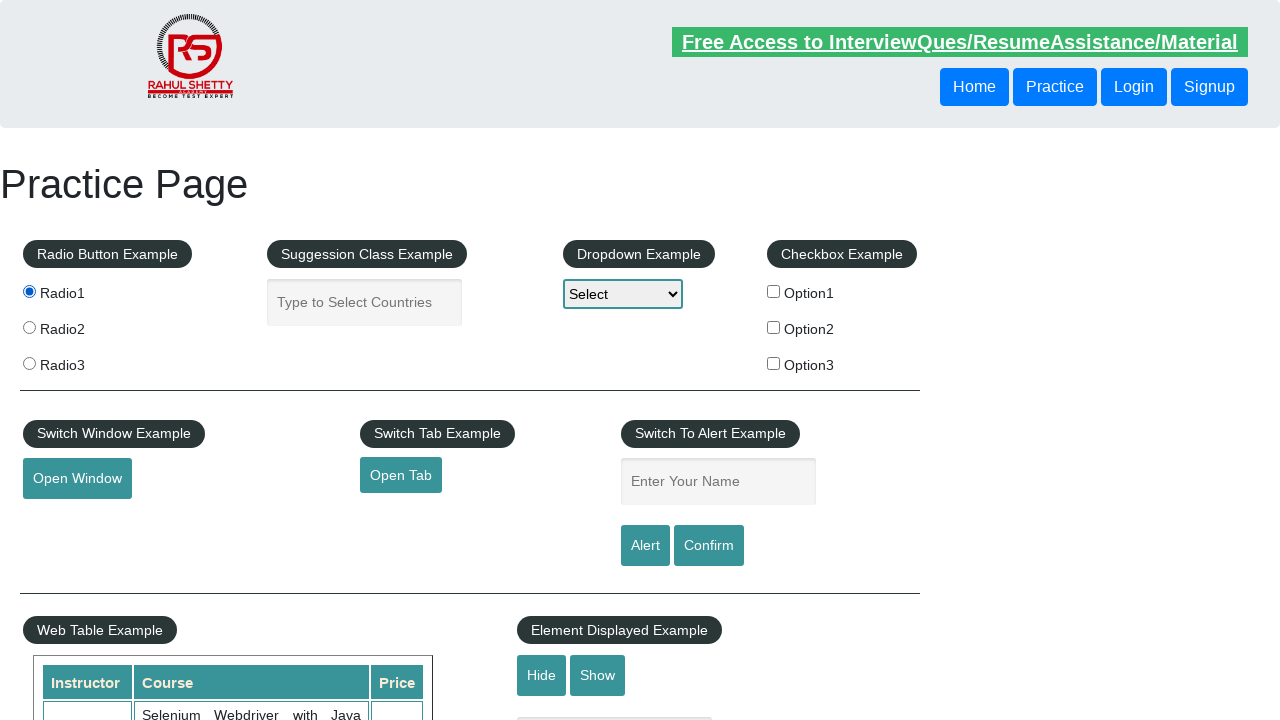

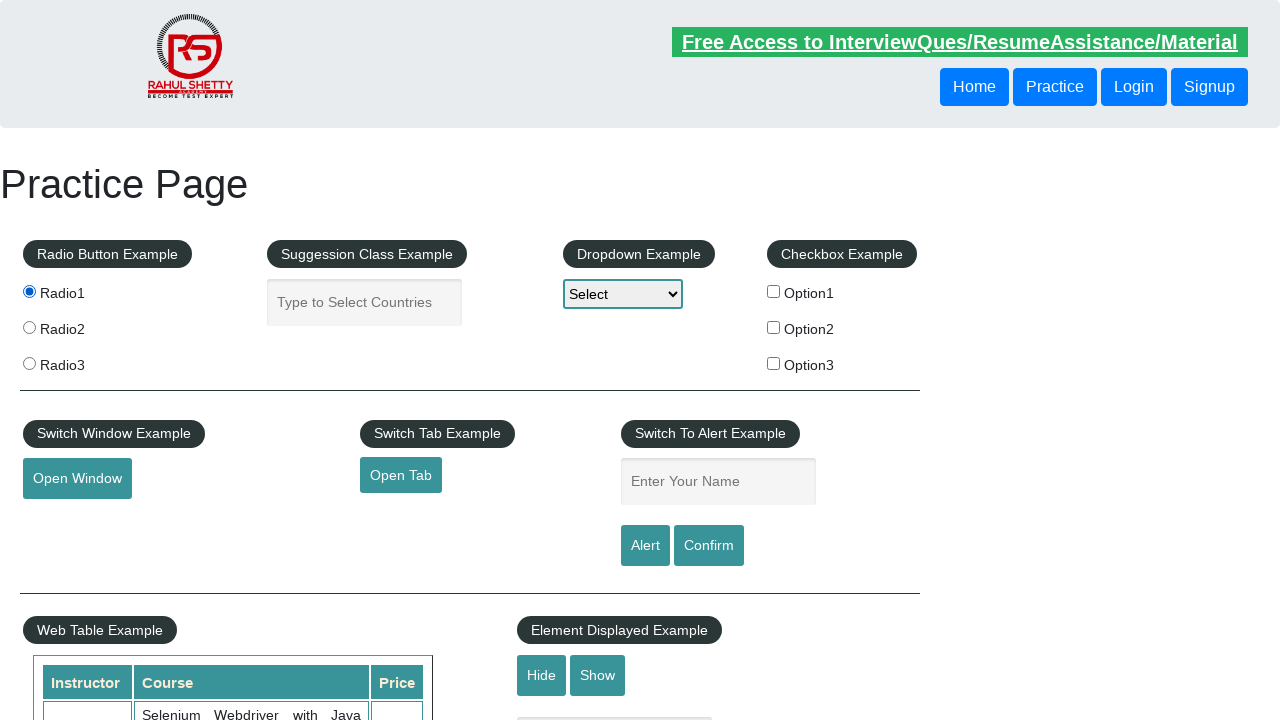